Tests NASA API page by clicking on the Asteroids-NeoWs button and verifying it's visible and clickable

Starting URL: https://api.nasa.gov/

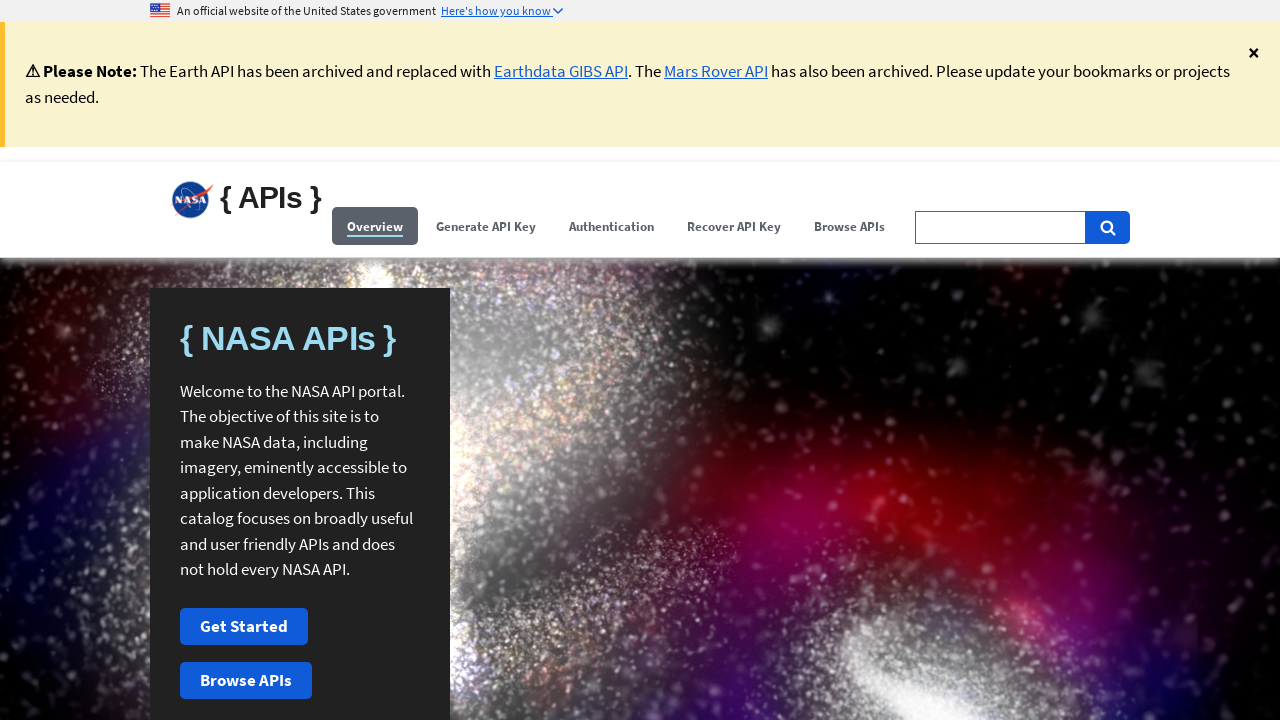

Waited for Asteroids-NeoWs button to be visible
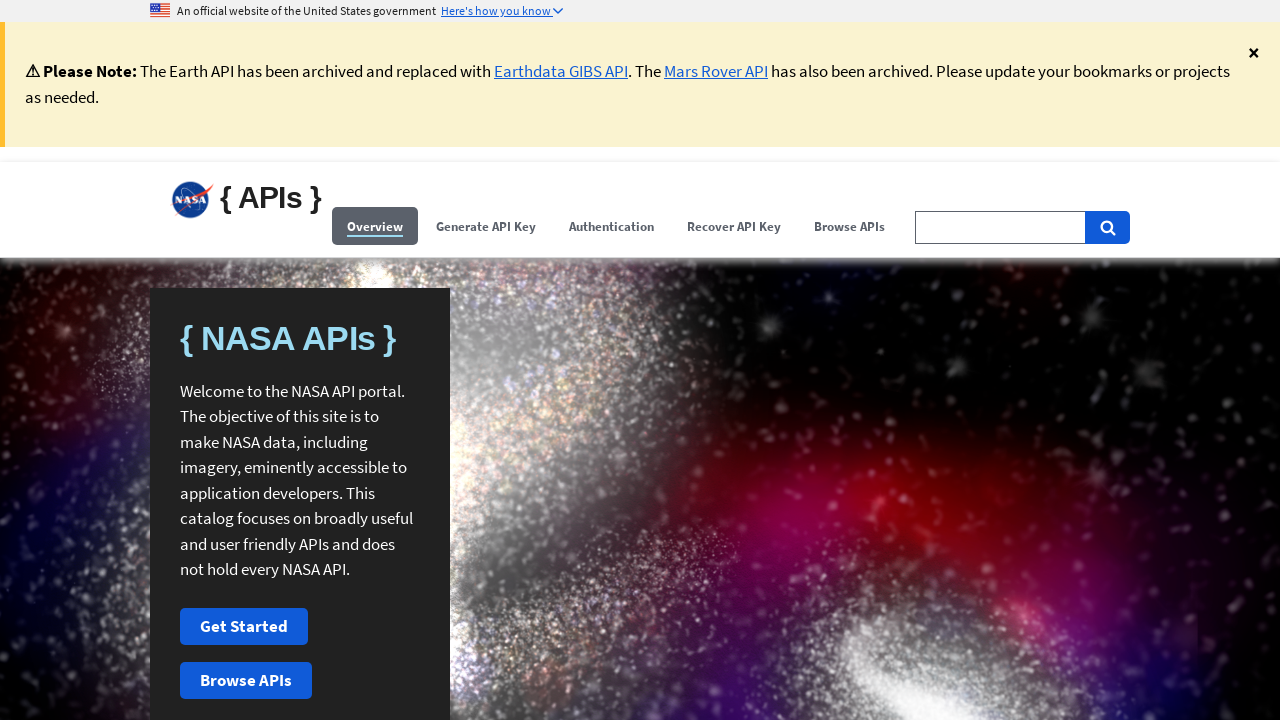

Clicked the Asteroids-NeoWs button at (640, 360) on button#asteroids-neows
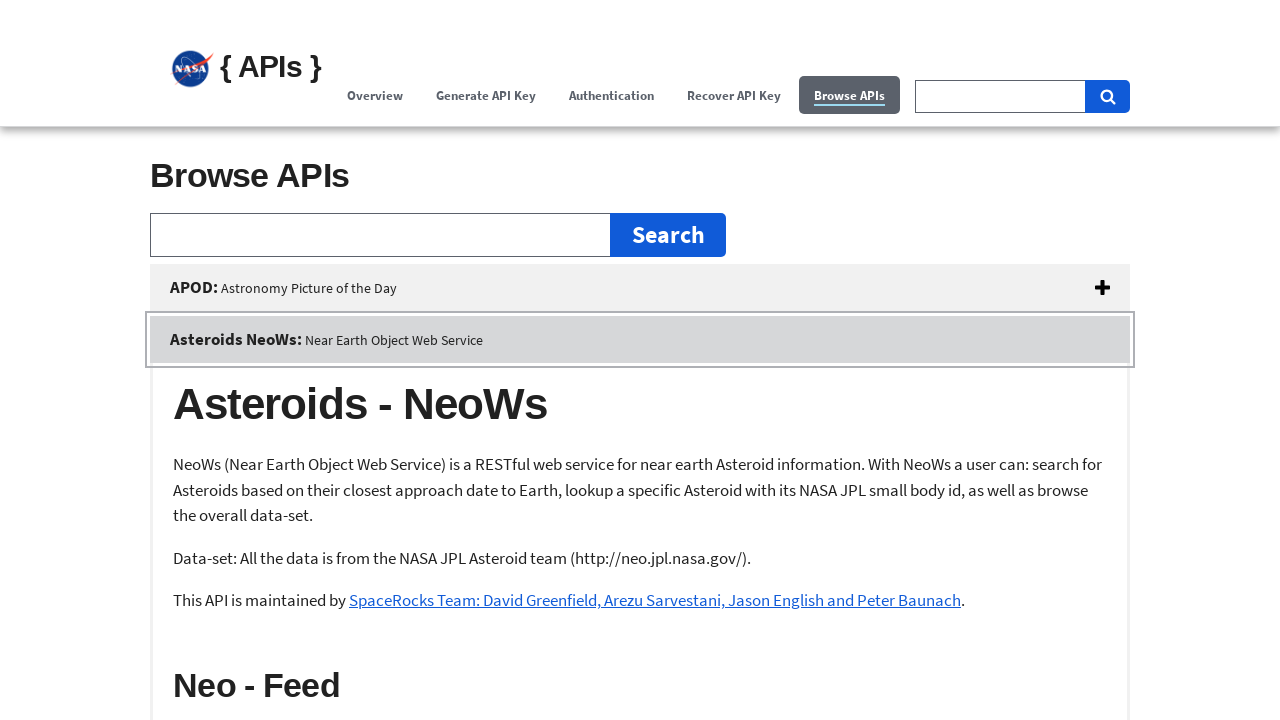

Verified Asteroids-NeoWs button remains visible and clickable after click
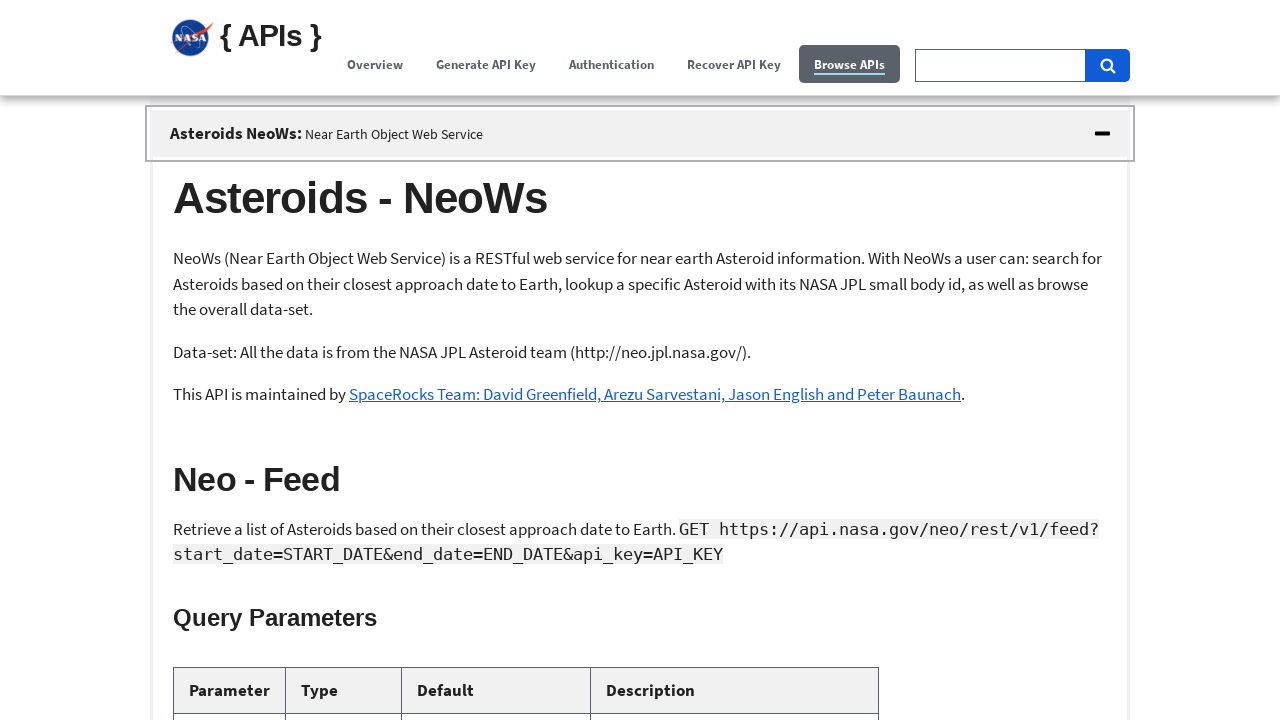

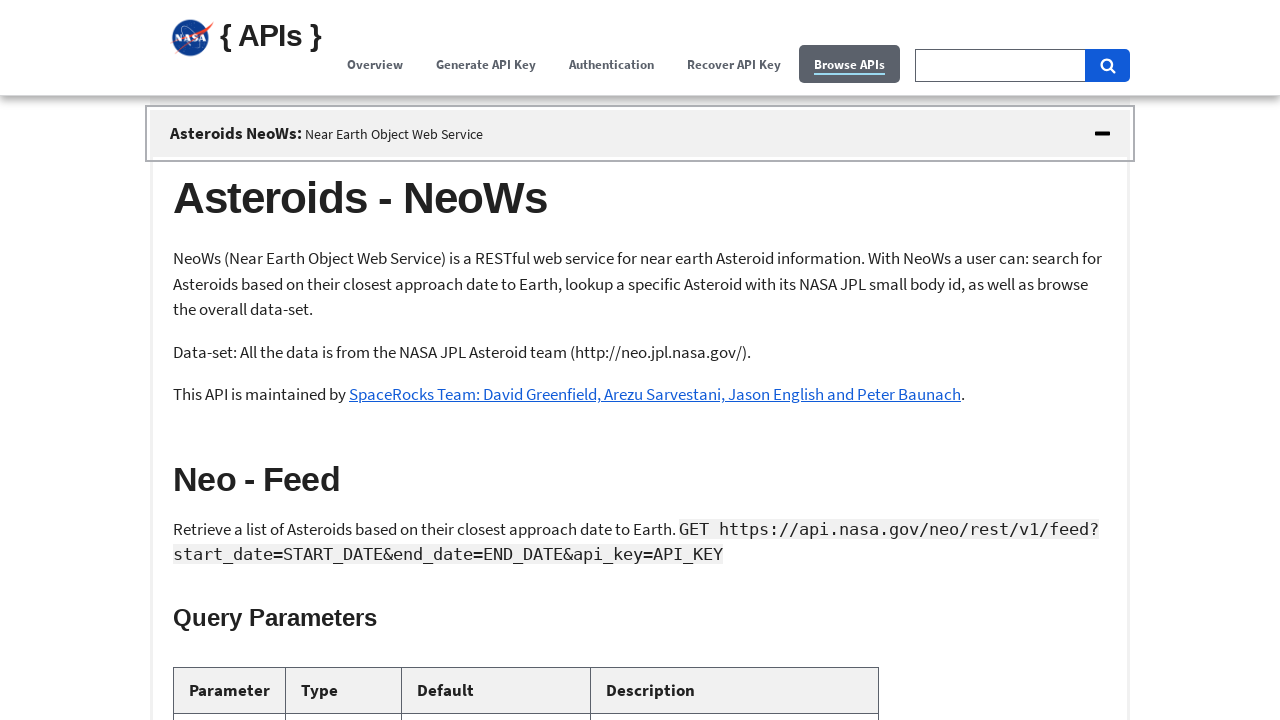